Reads two numbers and an operator from the page, performs the math operation, and enters the result

Starting URL: https://obstaclecourse.tricentis.com/Obstacles/32403

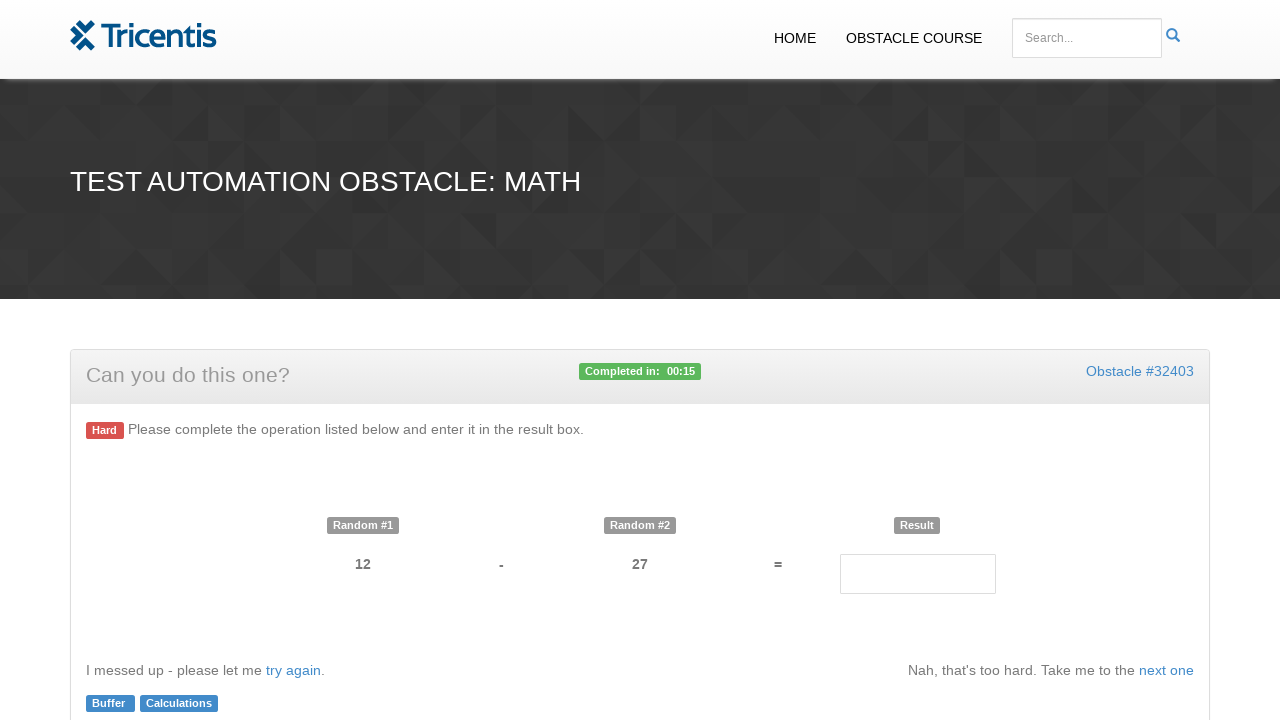

Read first number from page
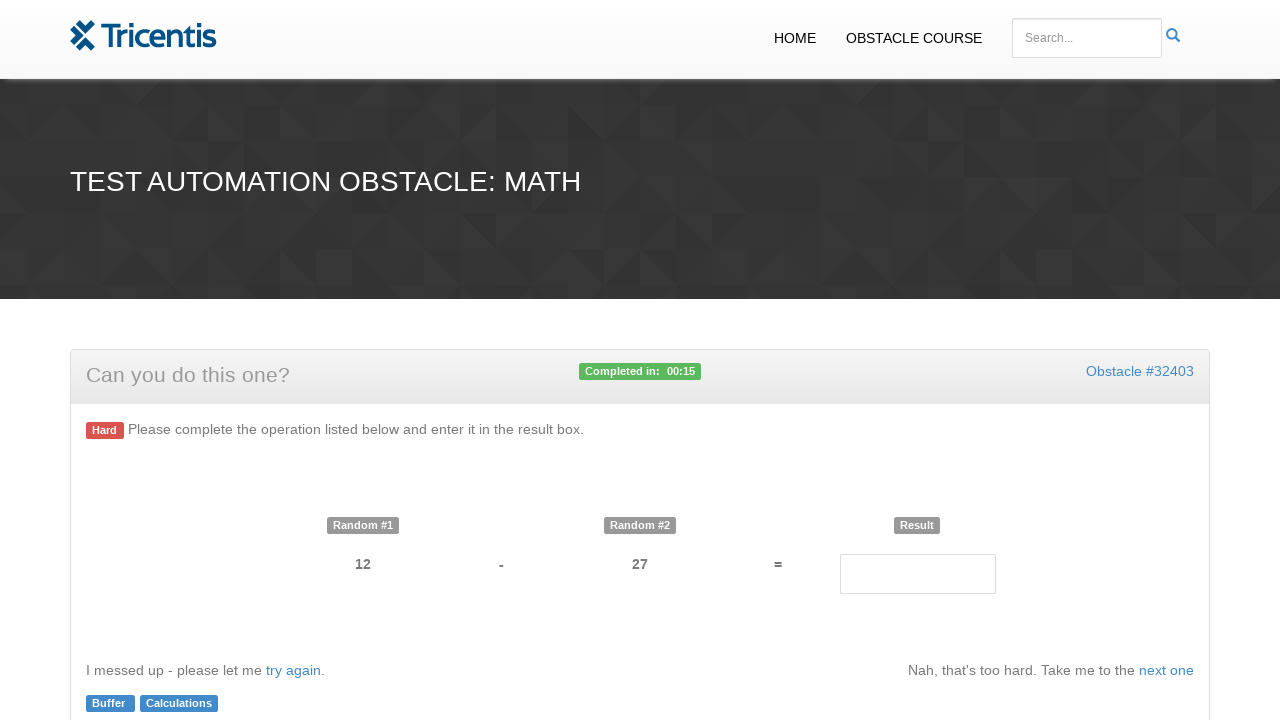

Read second number from page
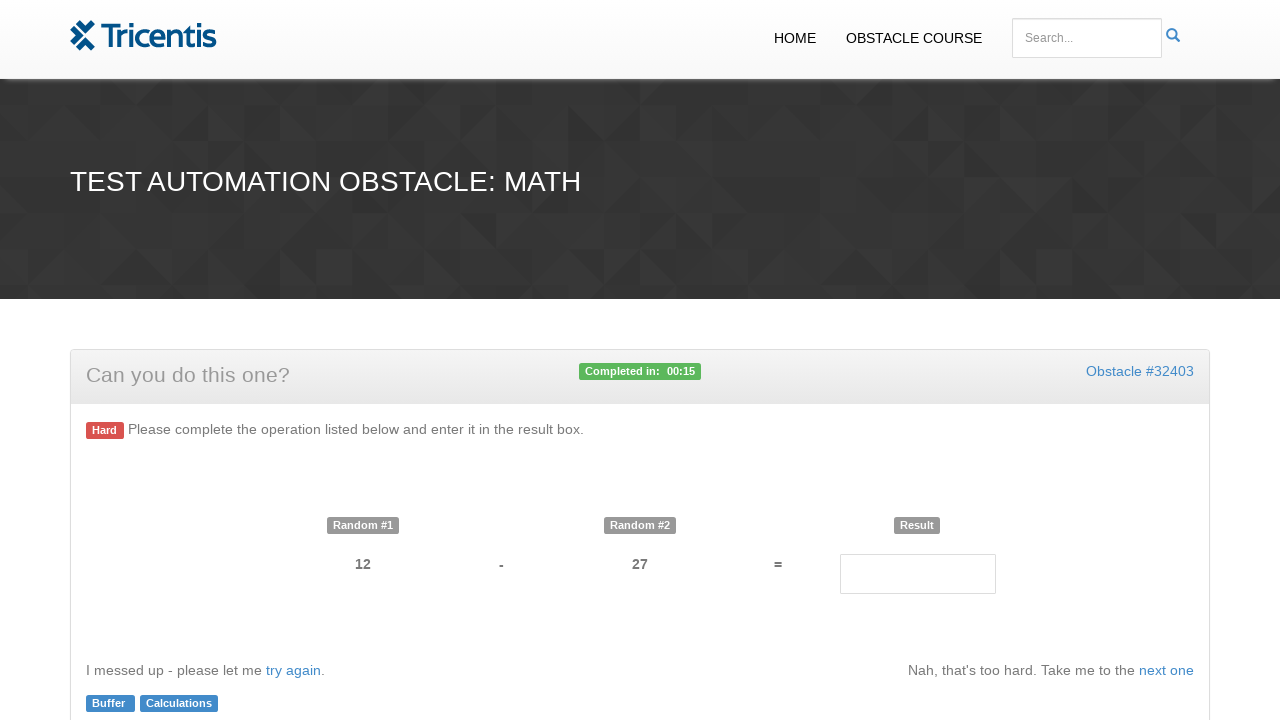

Read operator from page
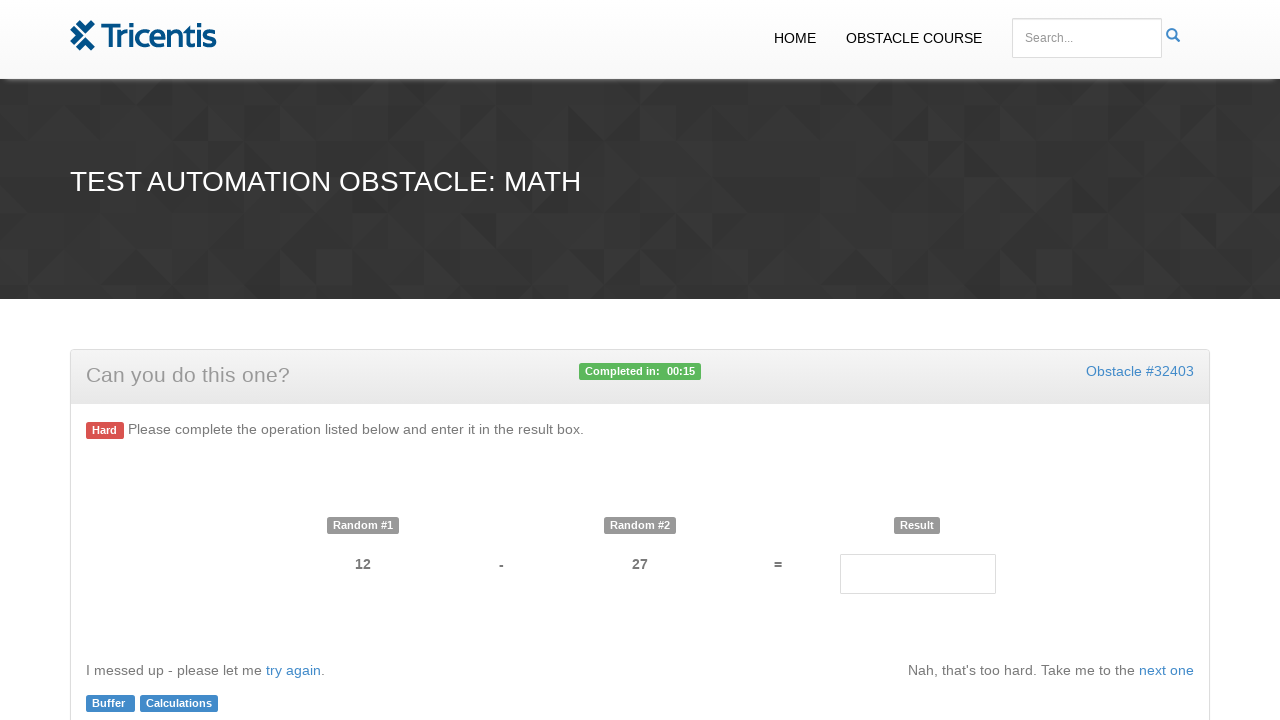

Calculated result: 12 - 27 = -15
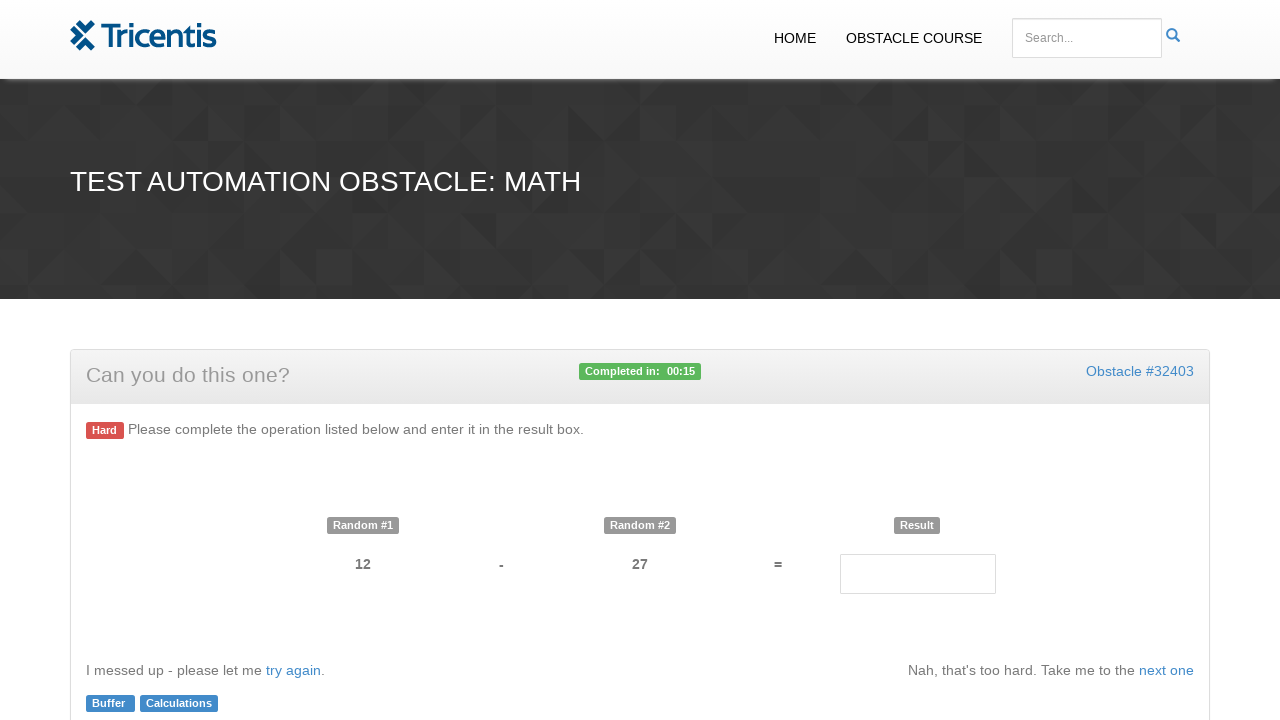

Entered calculated result into result field on #result
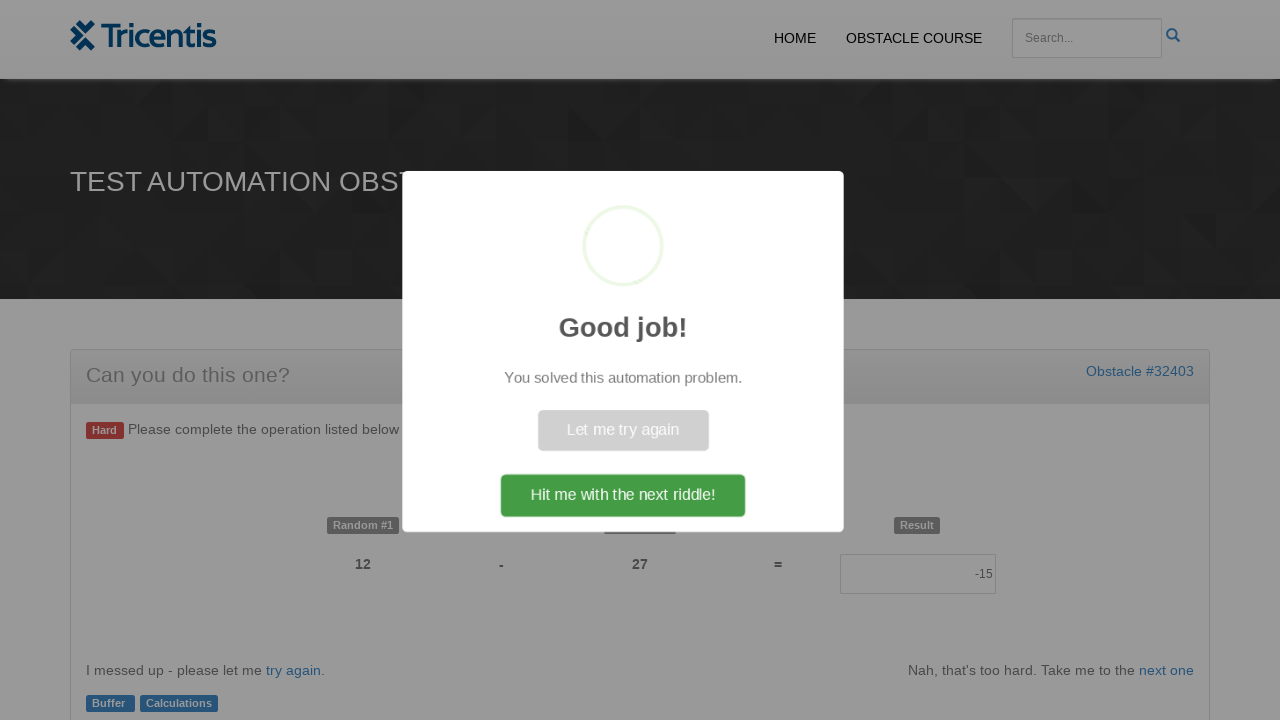

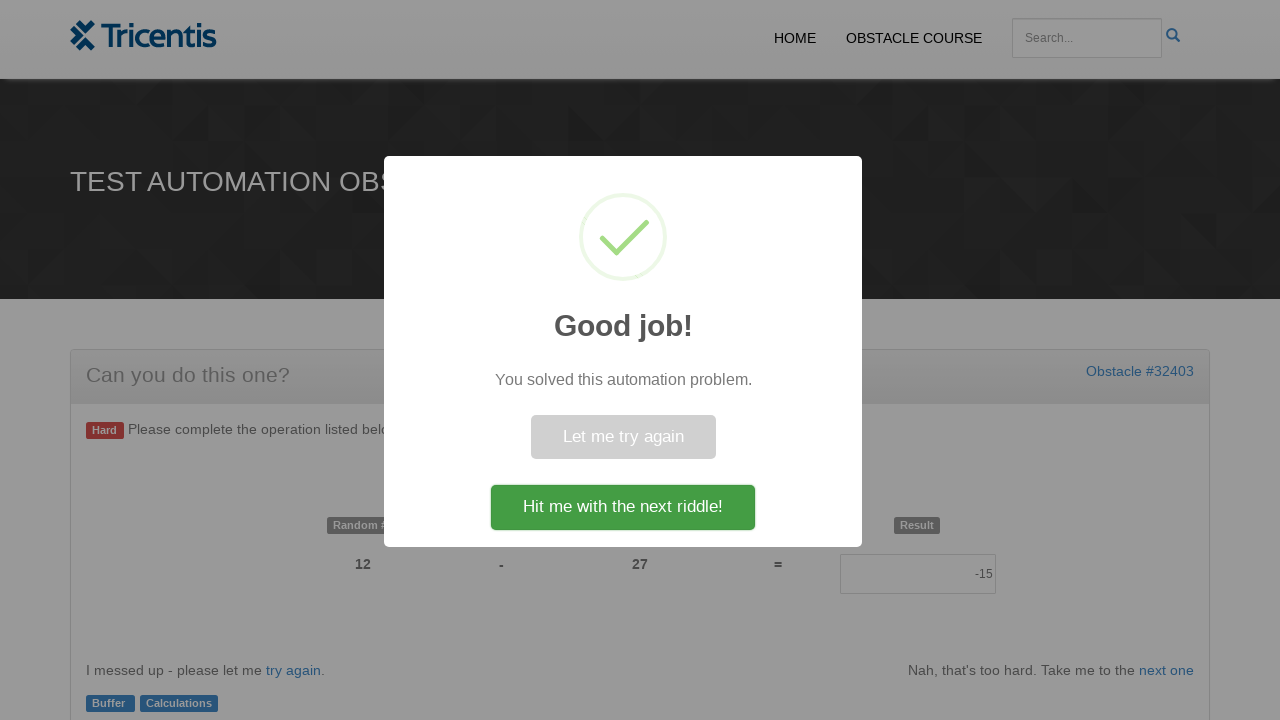